Tests various UI controls including checkboxes, static/dynamic dropdowns, element visibility toggling, and radio buttons

Starting URL: https://rahulshettyacademy.com/AutomationPractice/

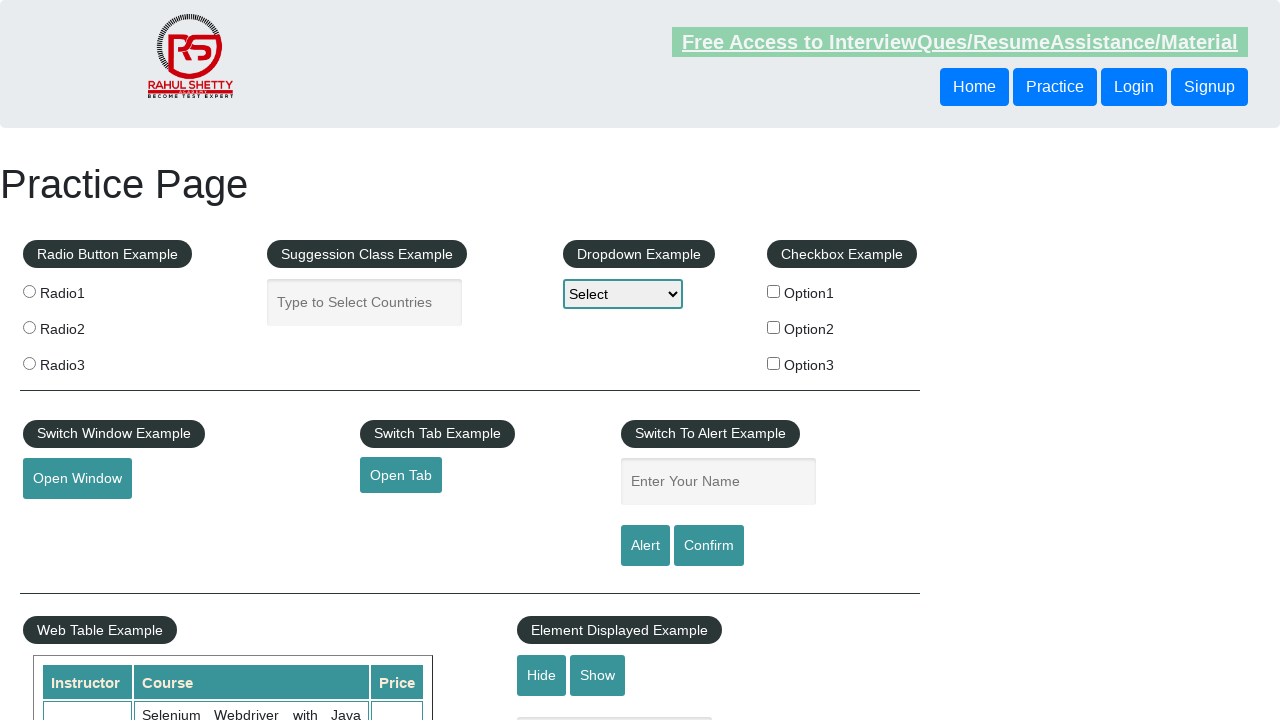

Checked checkbox option2 at (774, 327) on input[type=checkbox][value='option2']
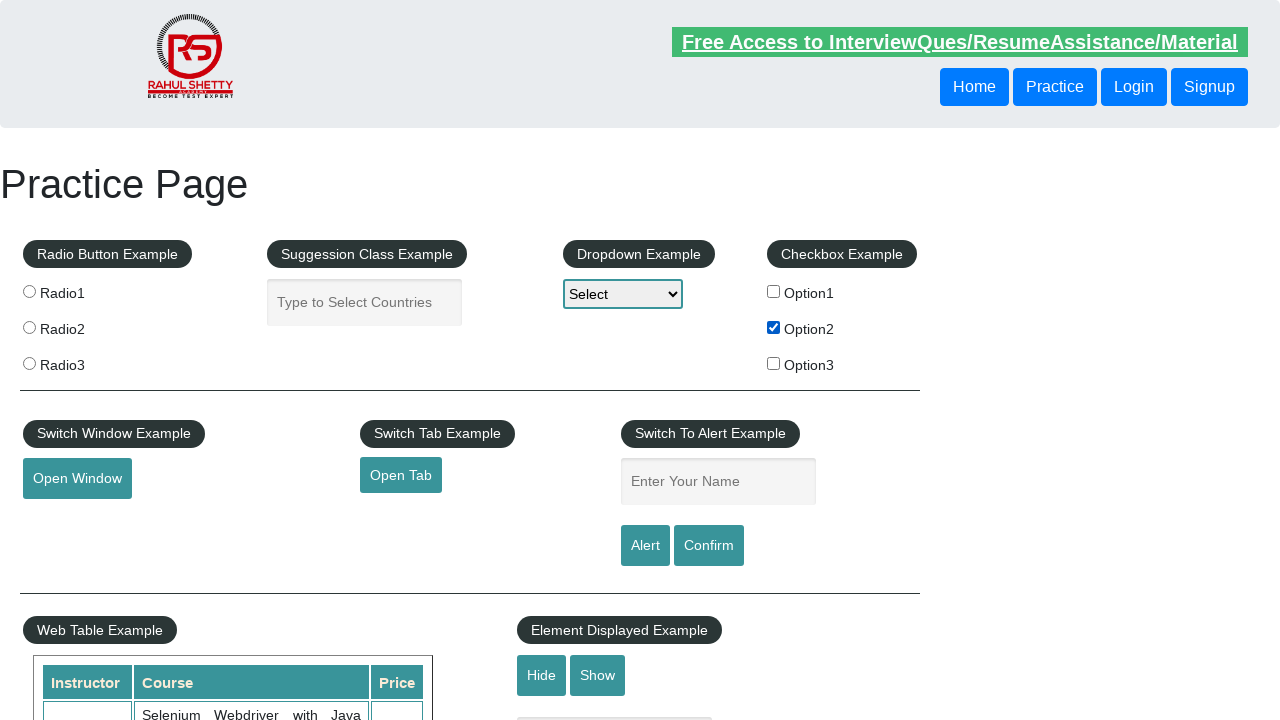

Checked checkbox option3 at (774, 363) on input[type=checkbox][value='option3']
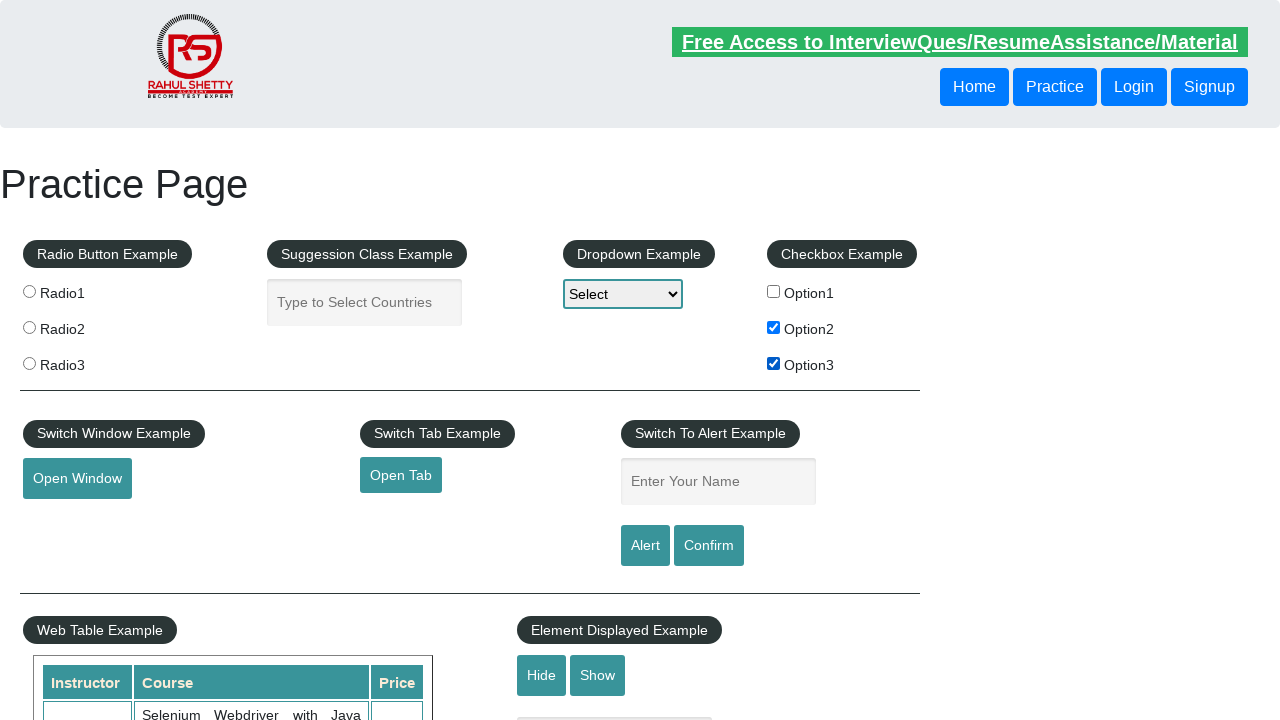

Selected option2 from static dropdown on select
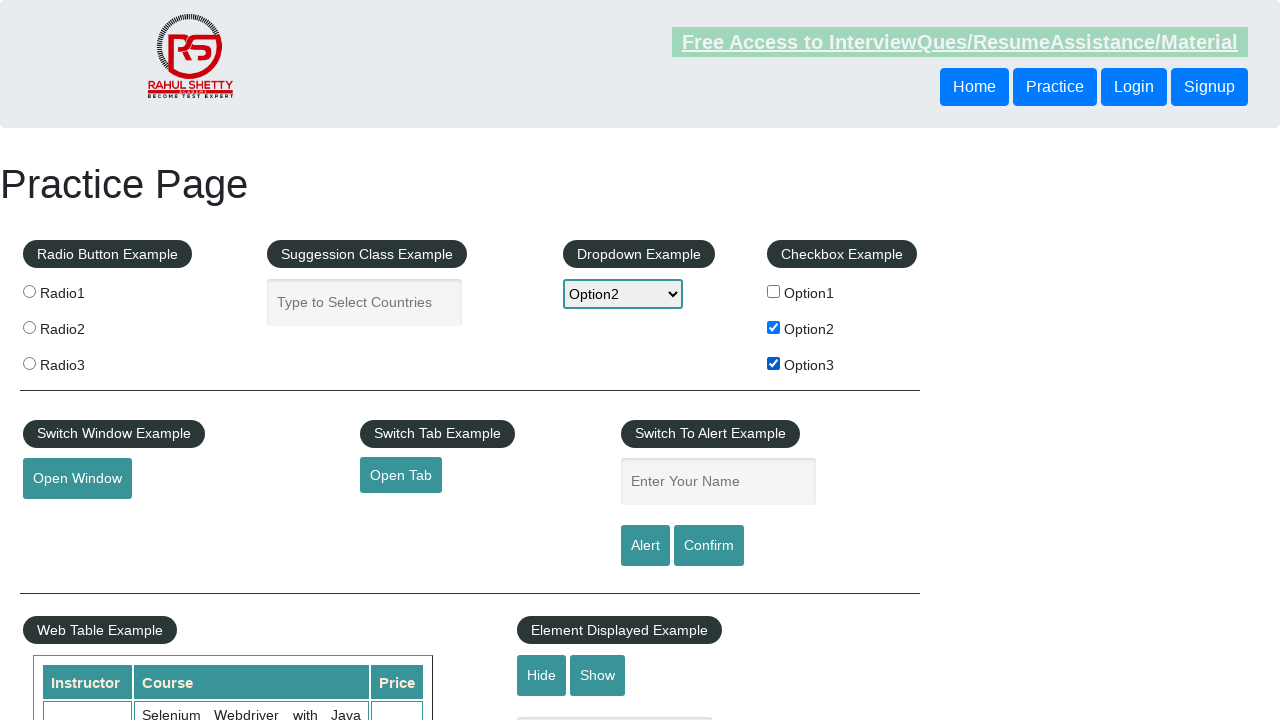

Typed 'ind' in autocomplete field on #autocomplete
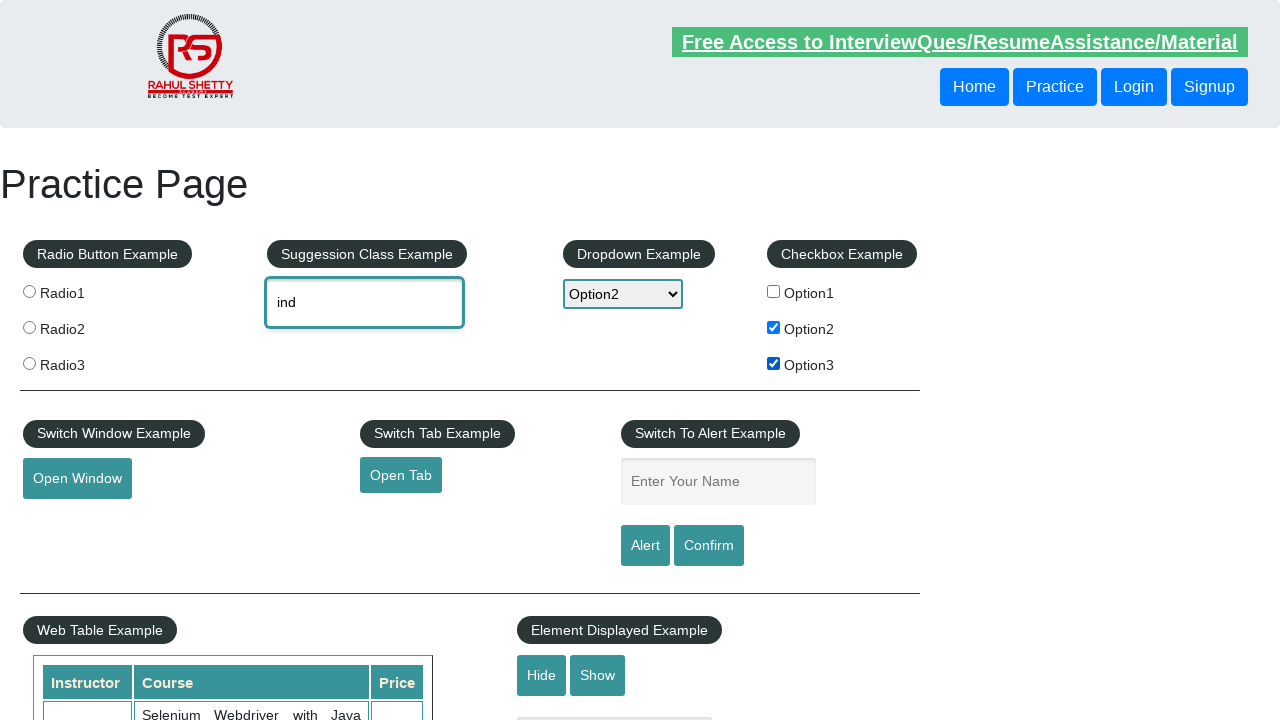

Dropdown suggestions loaded
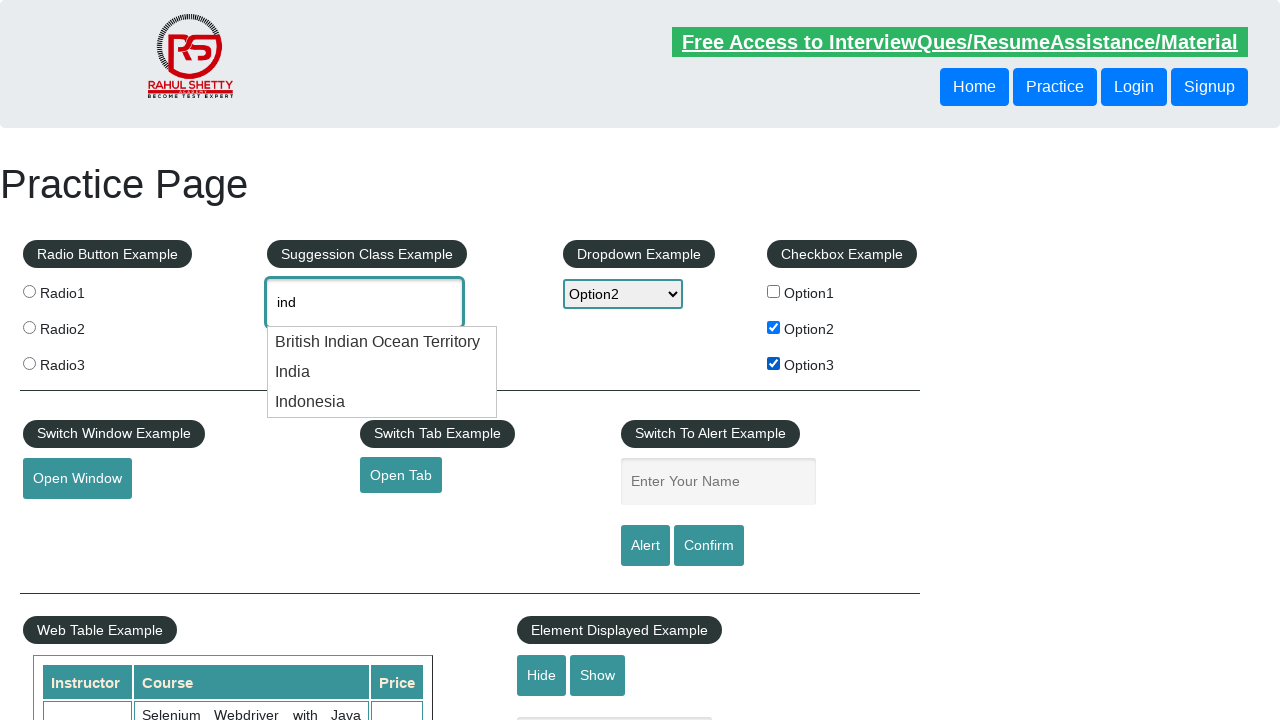

Selected 'India' from dynamic dropdown at (382, 372) on .ui-menu-item div >> nth=1
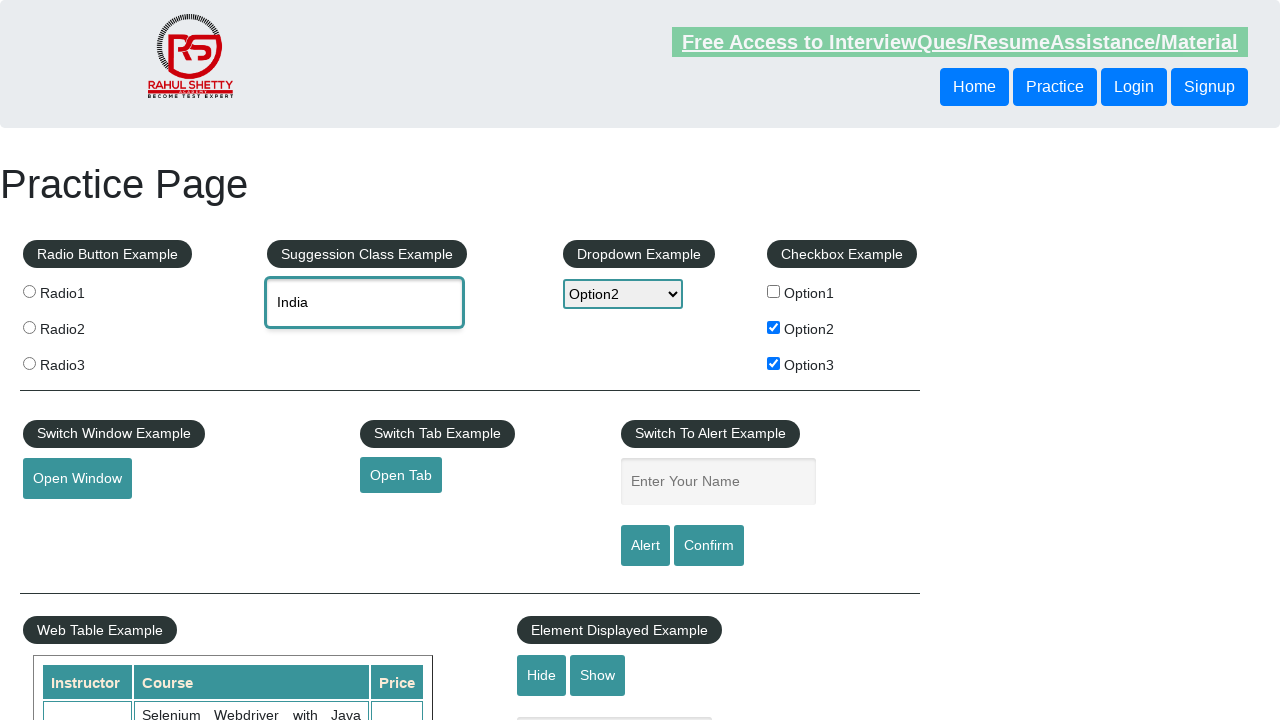

Clicked hide textbox button at (542, 675) on #hide-textbox
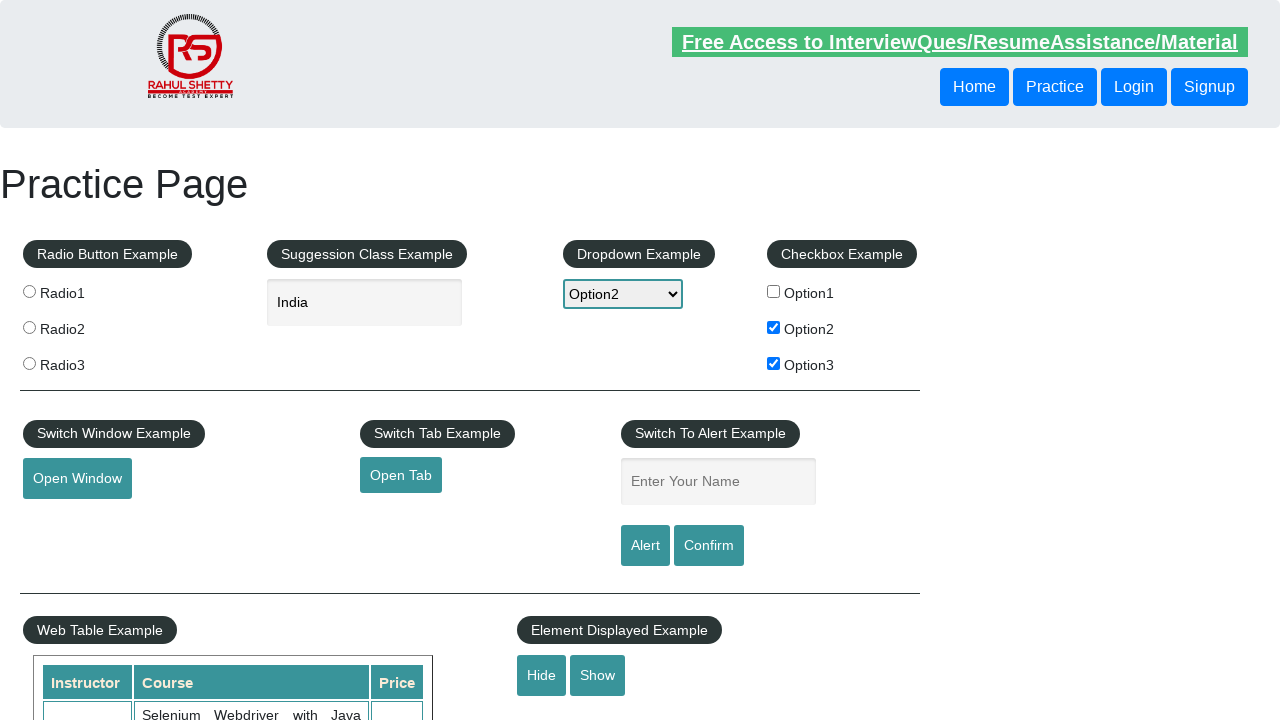

Clicked show textbox button at (598, 675) on #show-textbox
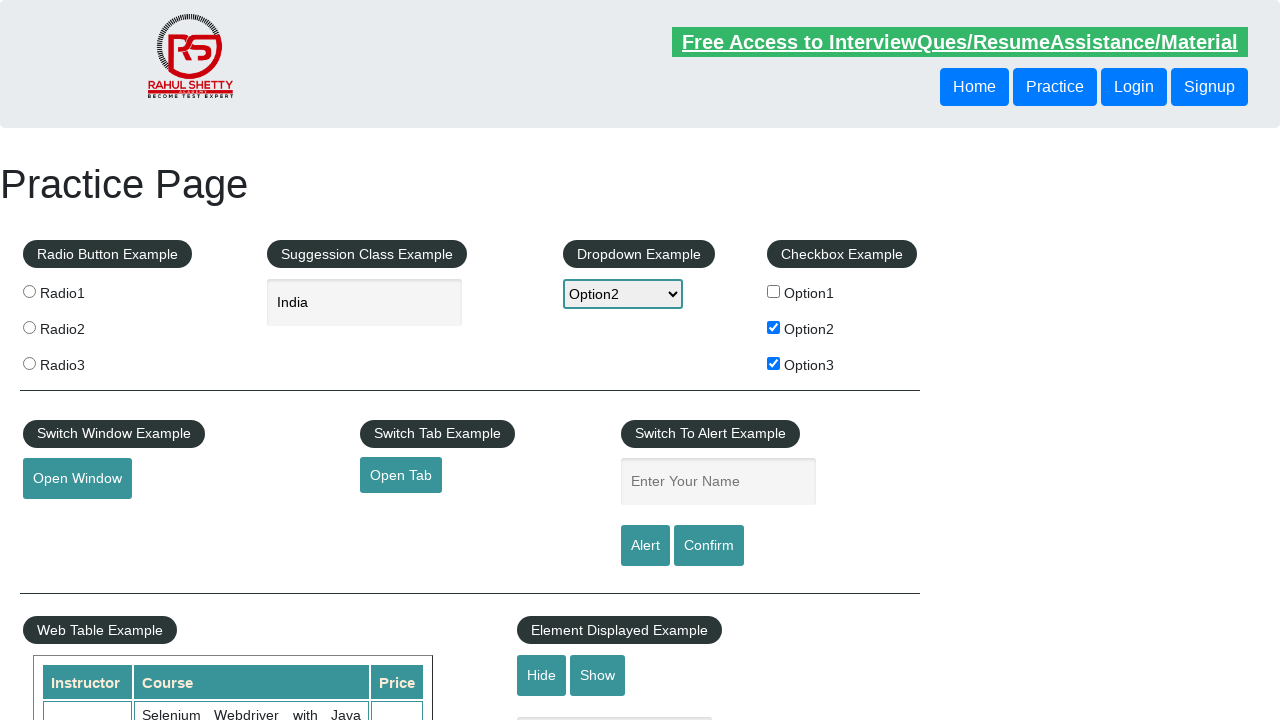

Clicked radio button option 2 at (29, 327) on [value=radio2]
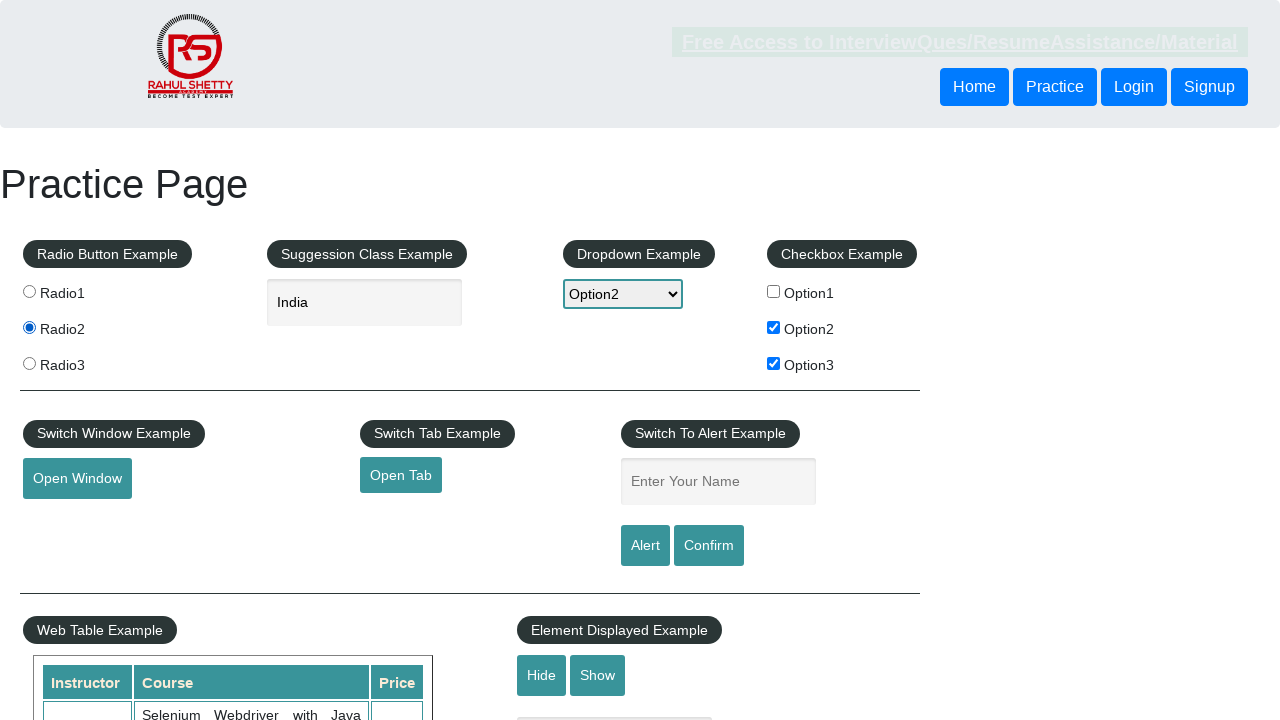

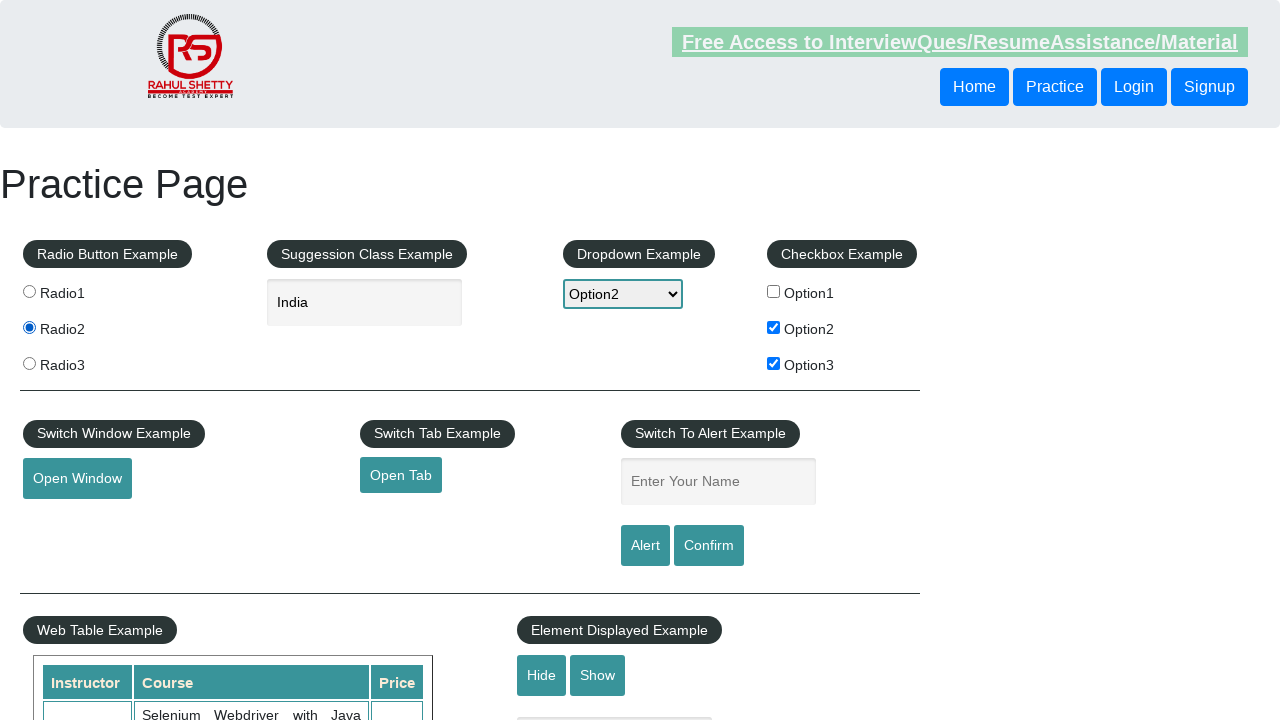